Navigates to cars.com and verifies the page loads successfully by checking the page title

Starting URL: https://www.cars.com

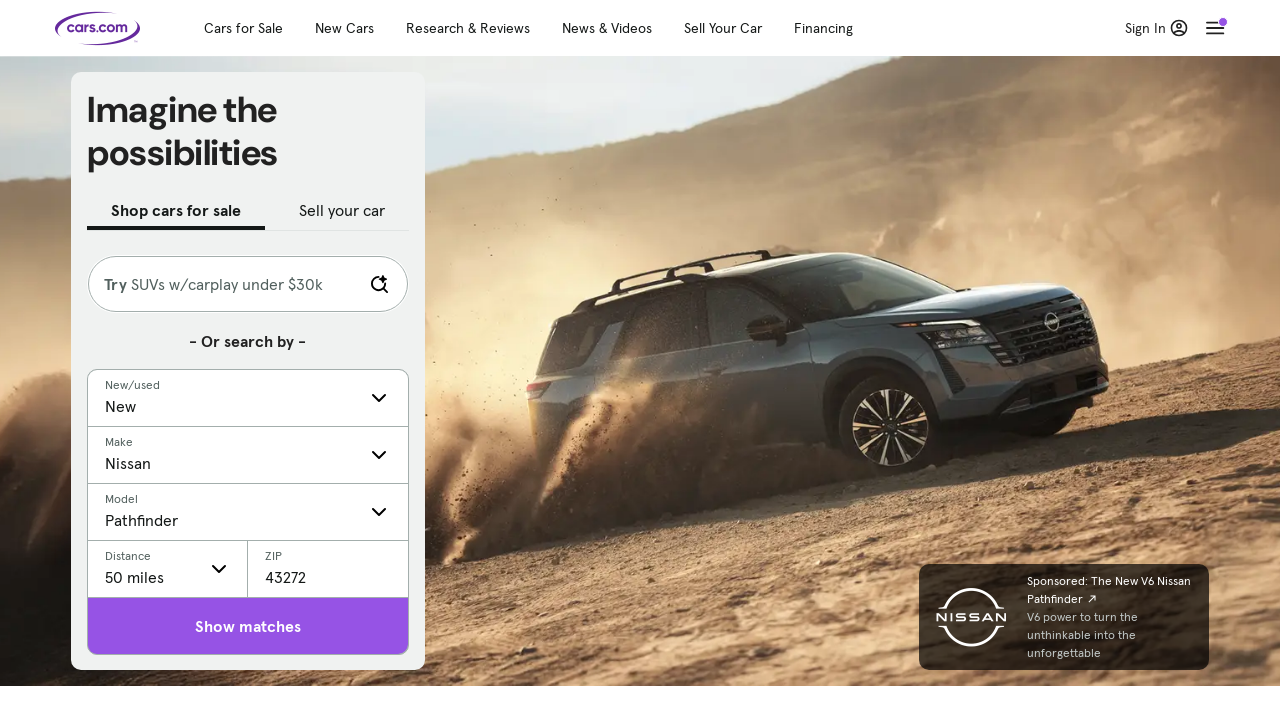

Waited for page to reach domcontentloaded state
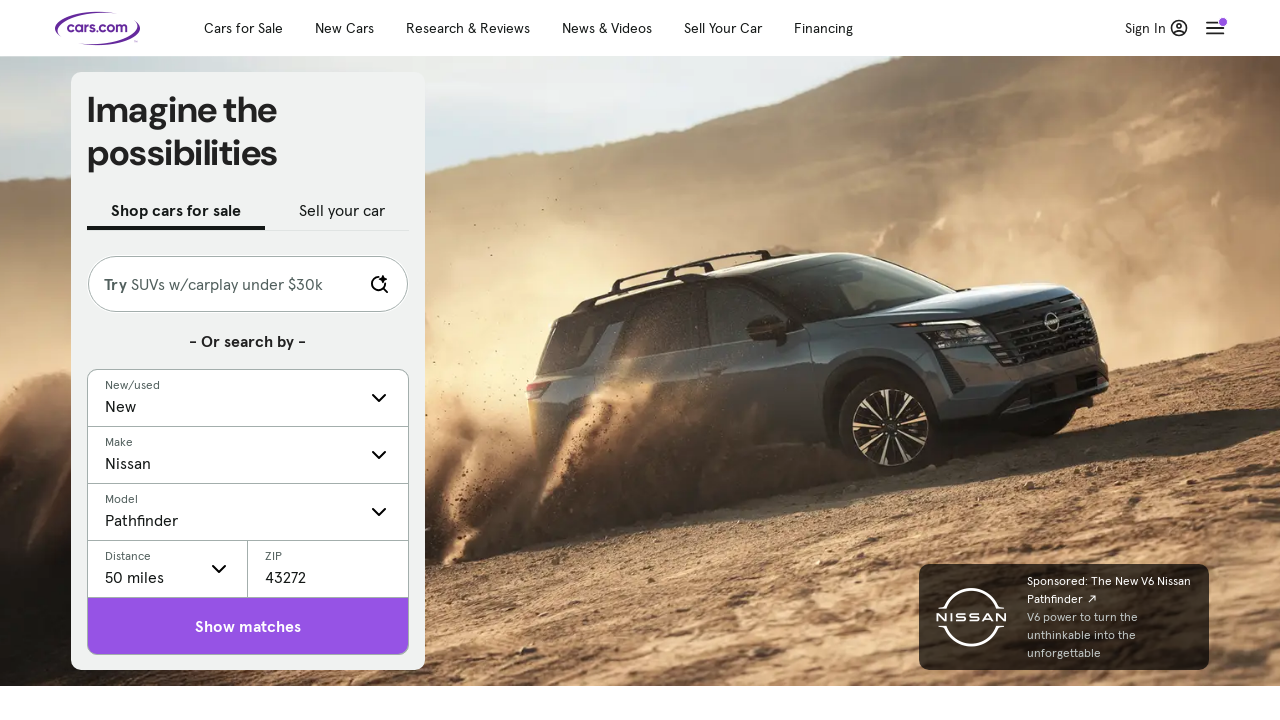

Verified page title is not empty - page loaded successfully
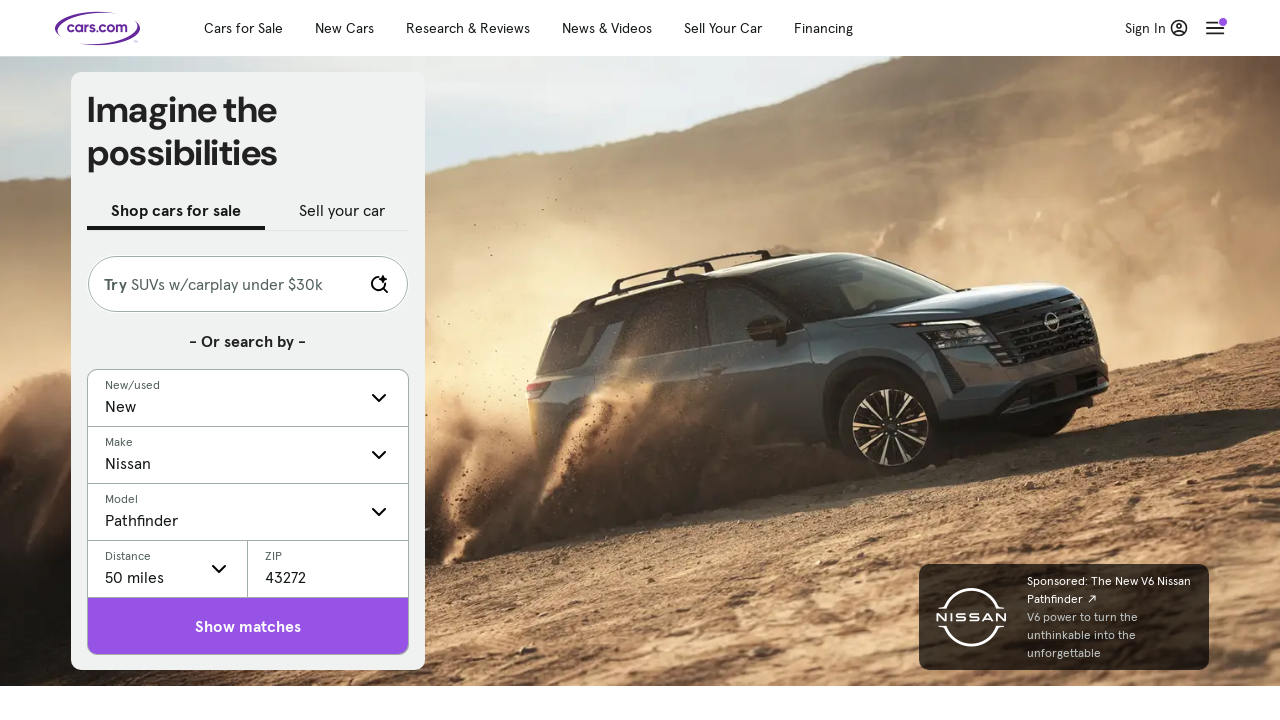

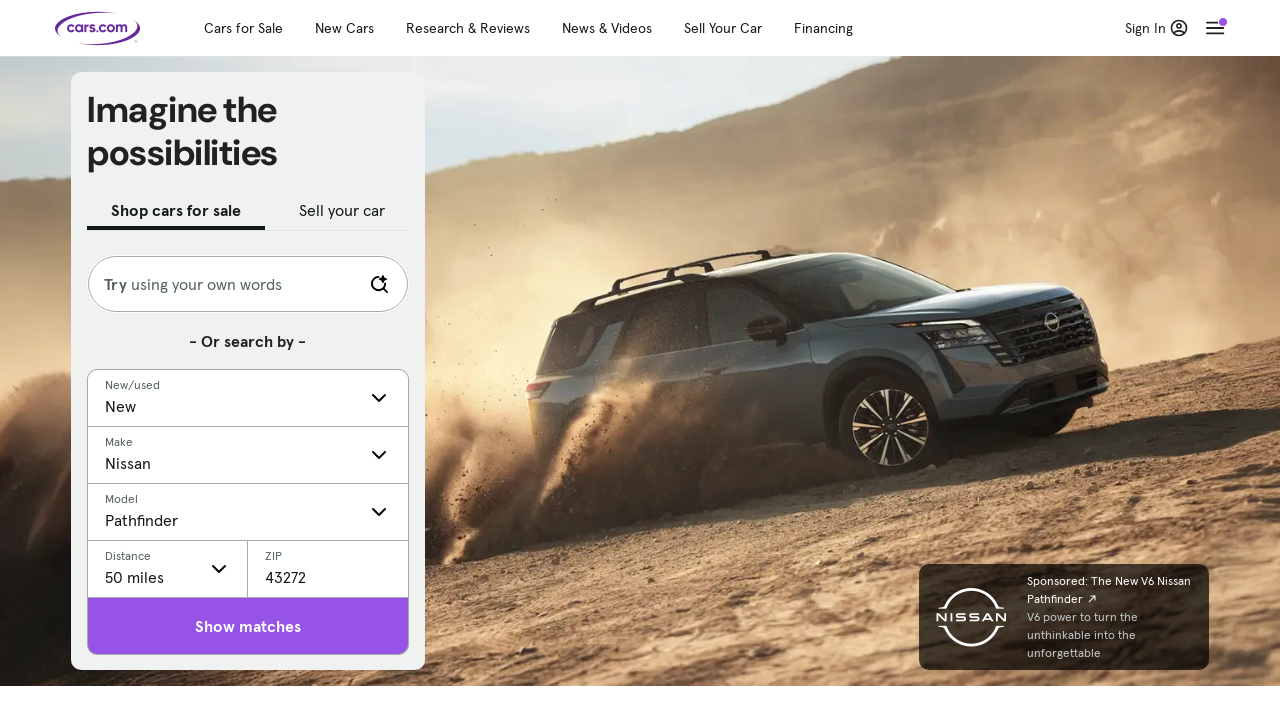